Tests dropdown selection by selecting "Option 2" and verifying it is selected

Starting URL: http://the-internet.herokuapp.com/dropdown

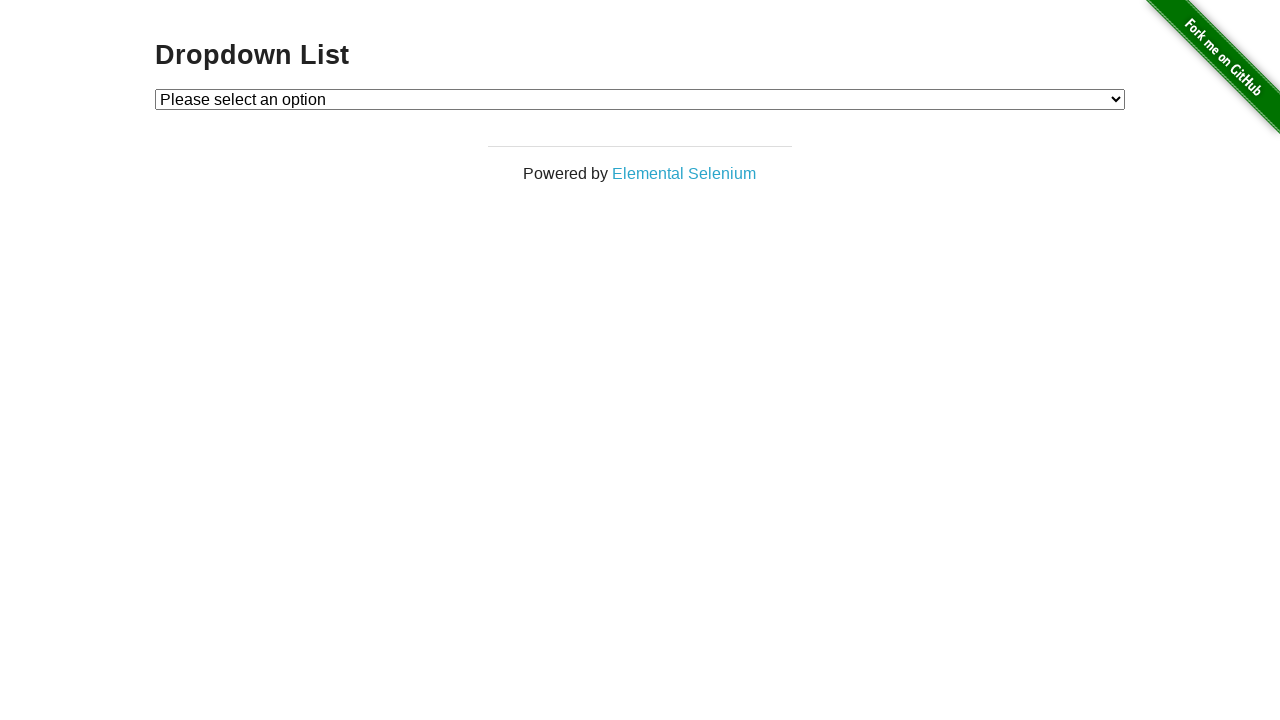

Clicked dropdown to ensure it's active at (640, 99) on #dropdown
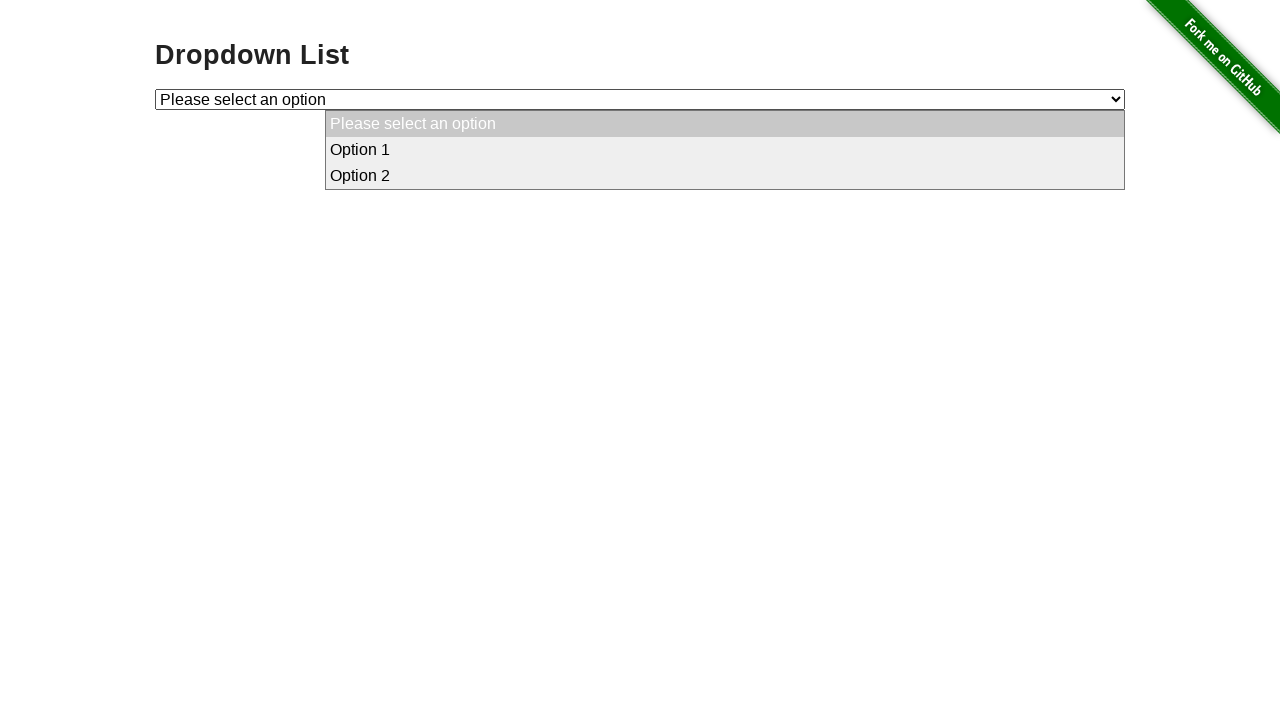

Selected 'Option 2' from the dropdown on #dropdown
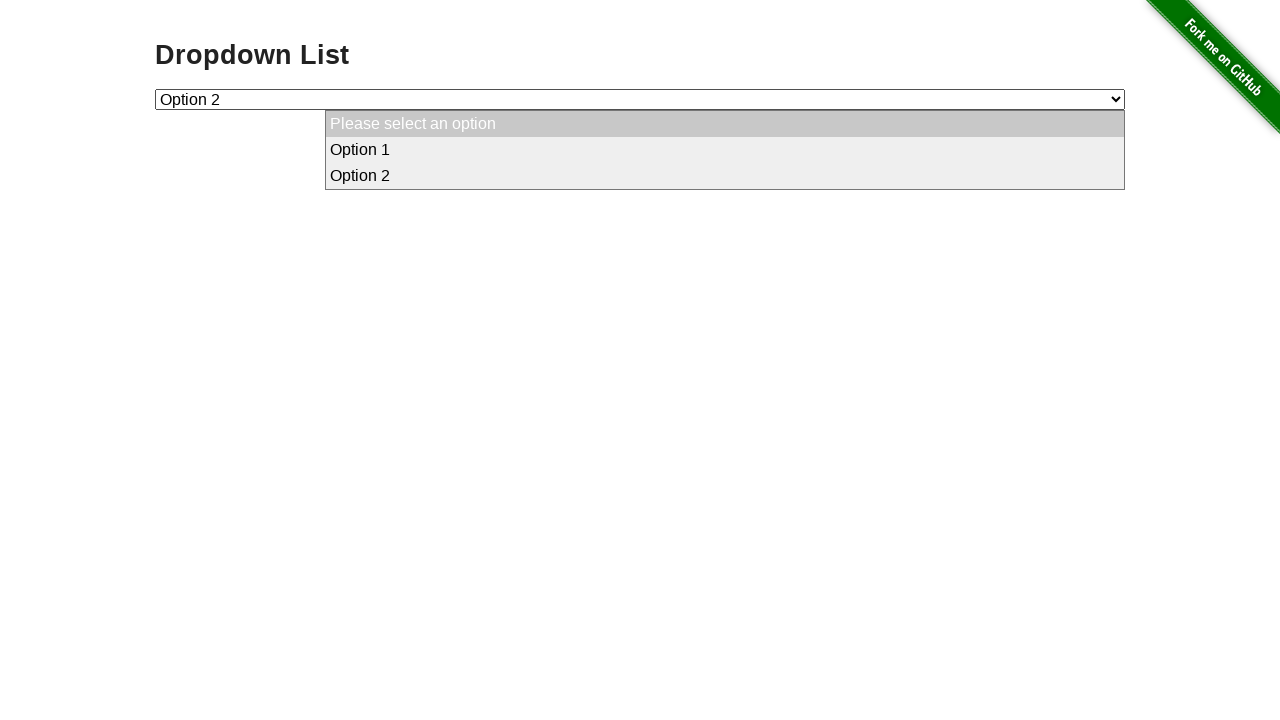

Retrieved selected dropdown value
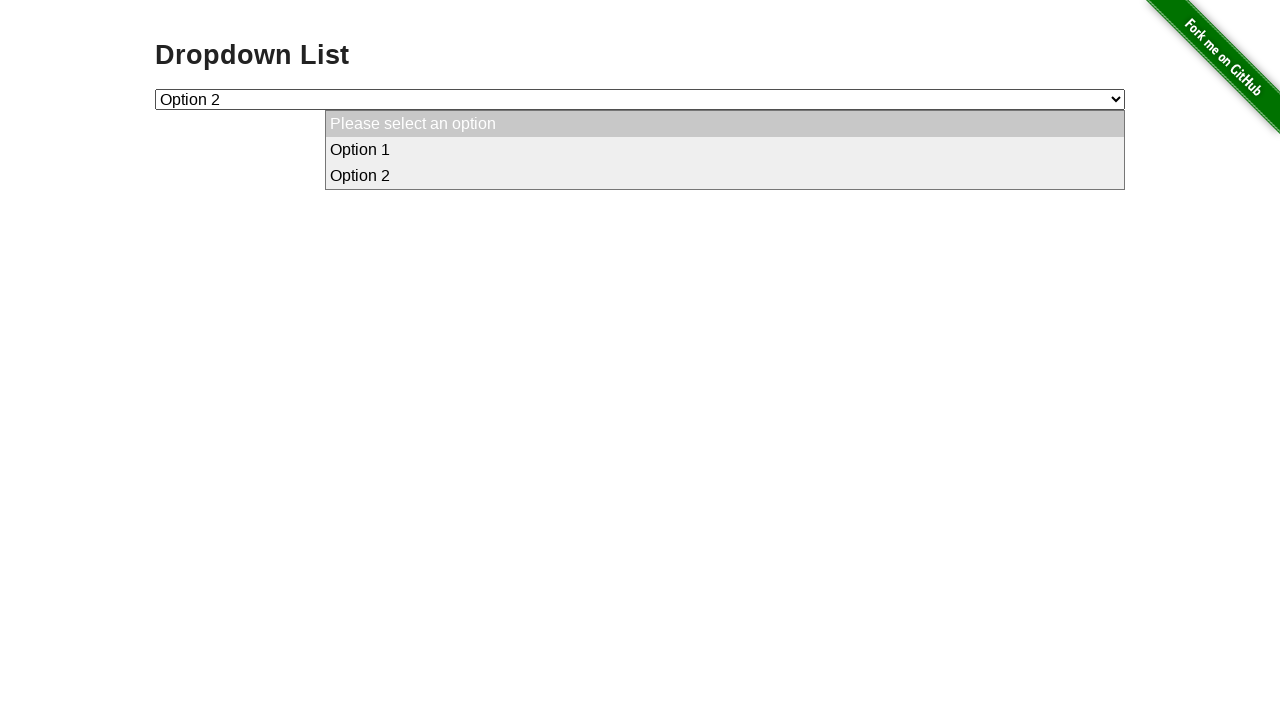

Verified that Option 2 is selected (value='2')
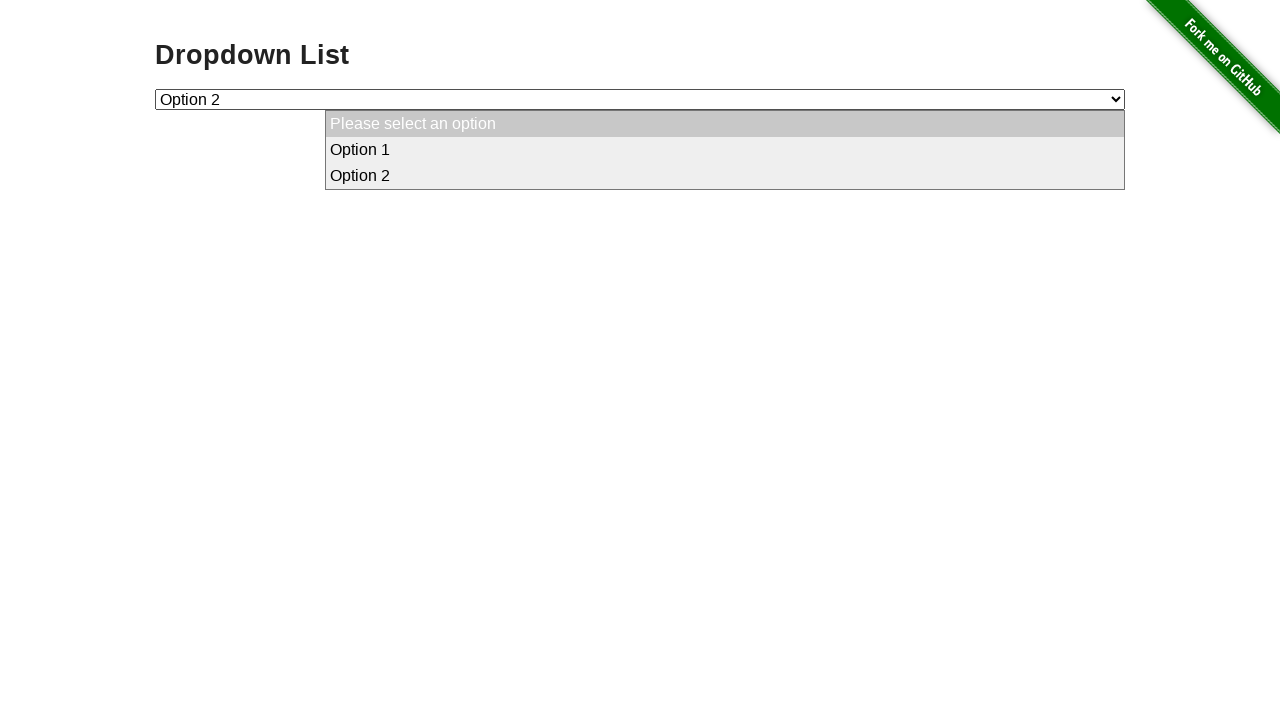

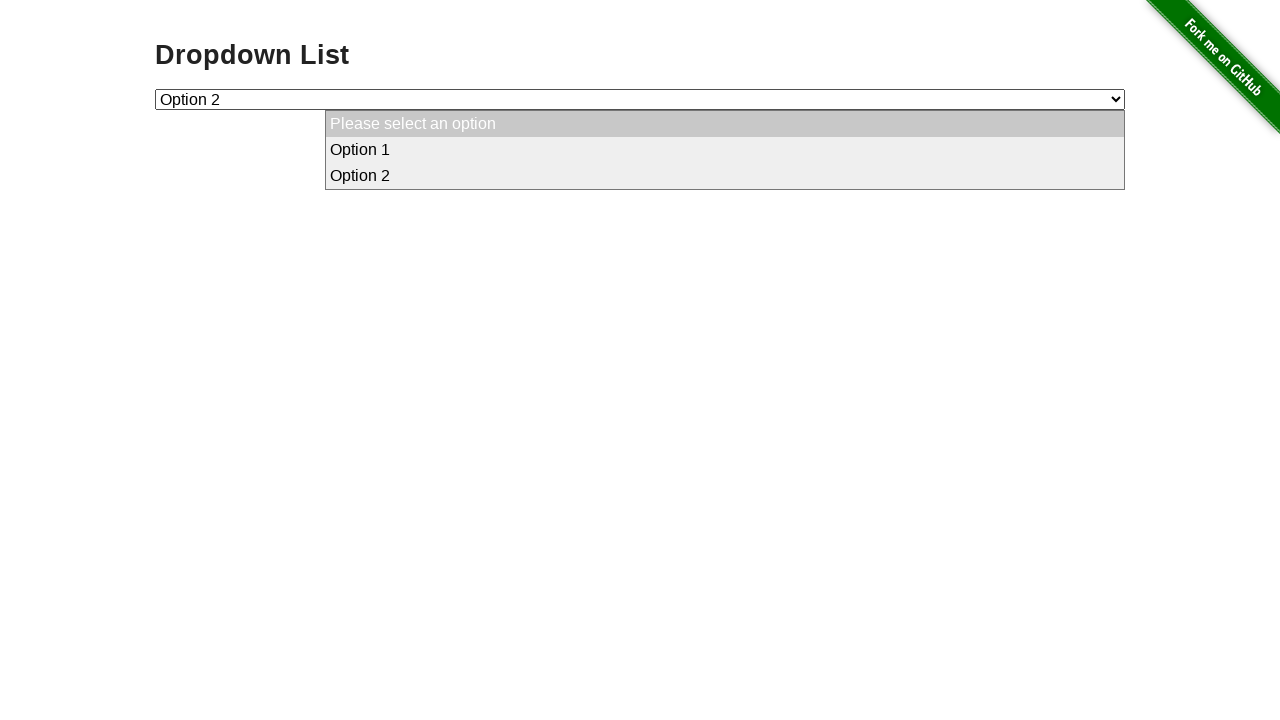